Tests the Frames page on demoqa.com by navigating through the Alerts, Frame & Windows section, clicking on Frames submenu, and verifying the text content within an iframe.

Starting URL: https://demoqa.com/

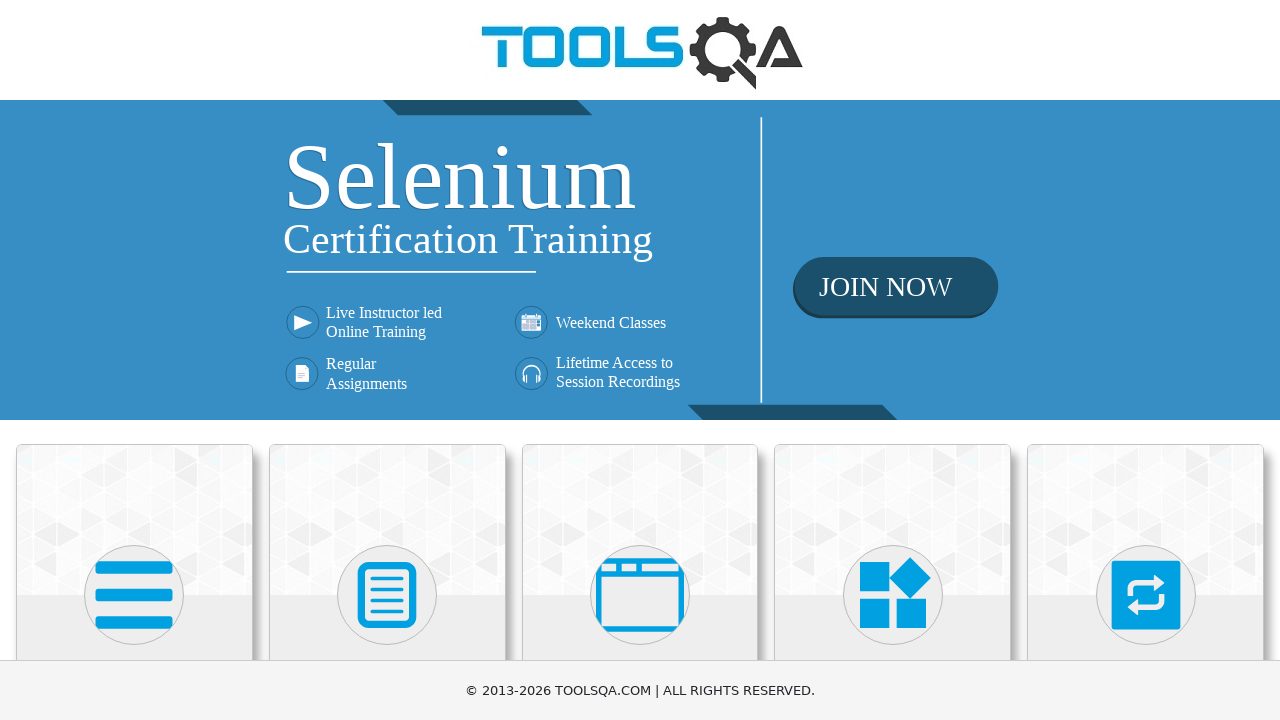

Clicked on 'Alerts, Frame & Windows' card on the home page at (640, 360) on text=Alerts, Frame & Windows
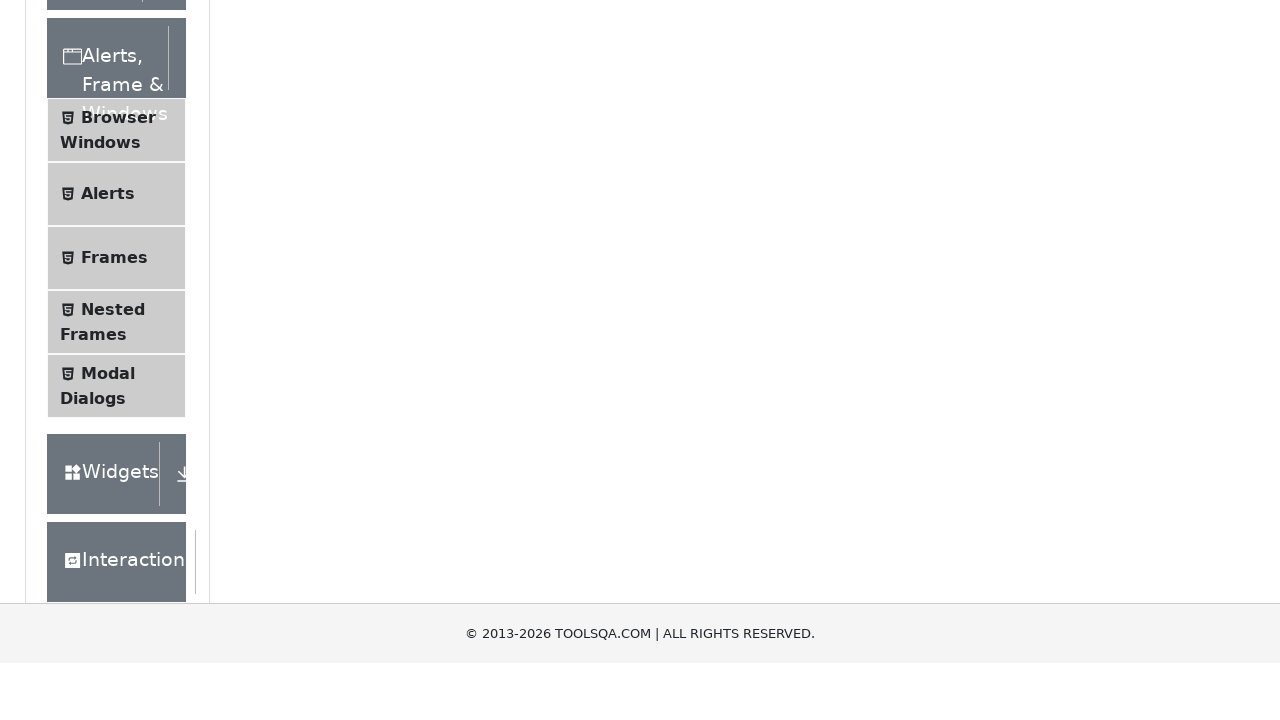

Clicked on 'Frames' in the side menu at (114, 565) on text=Frames
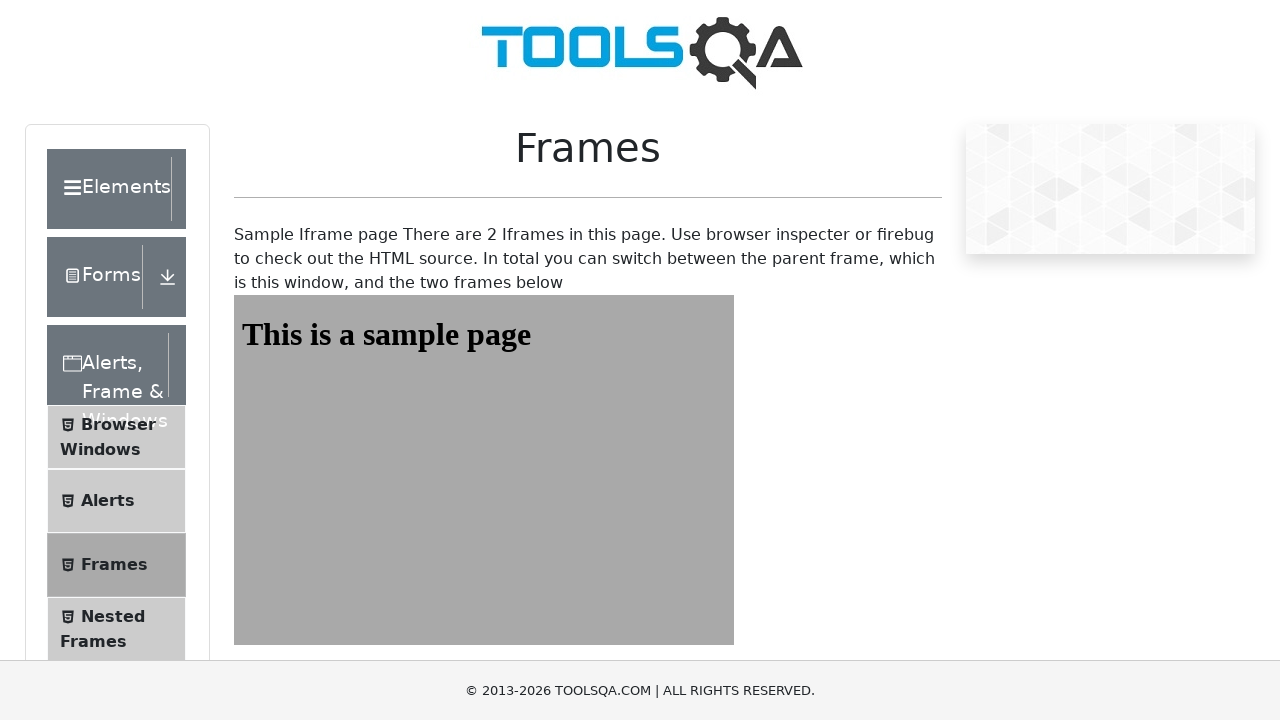

Frames page loaded and frame1 element is visible
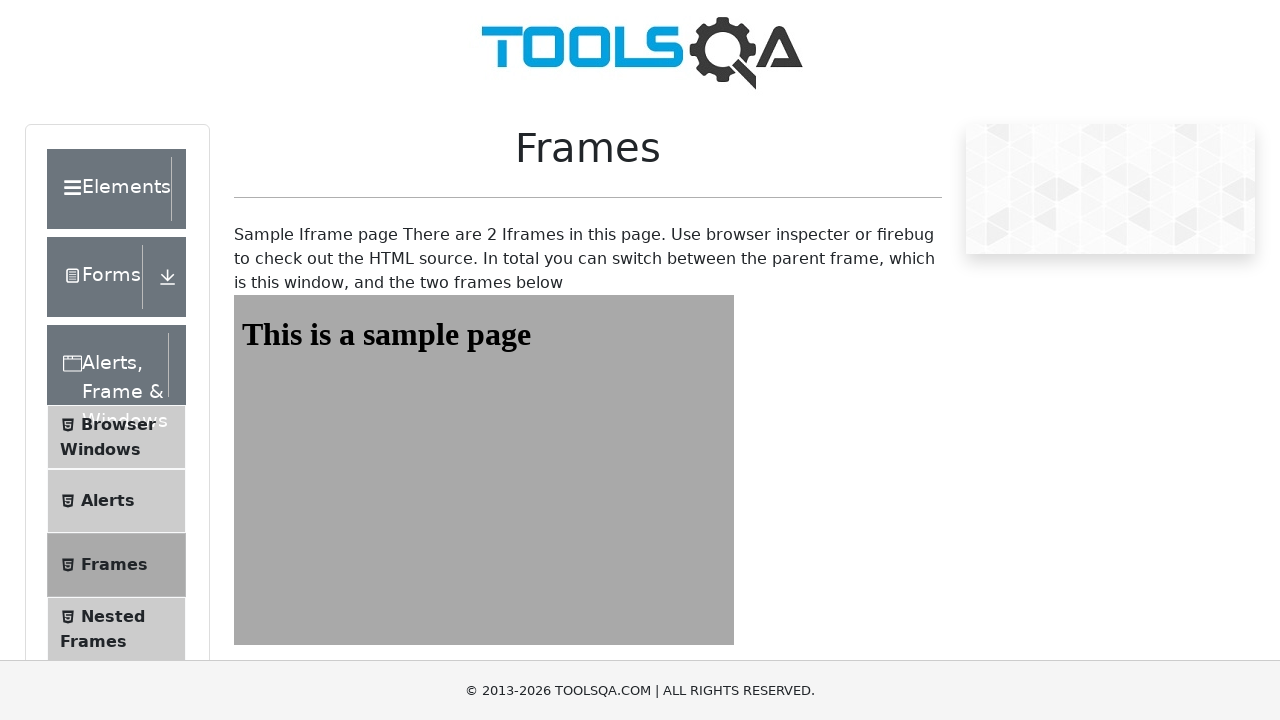

Located iframe with id 'frame1'
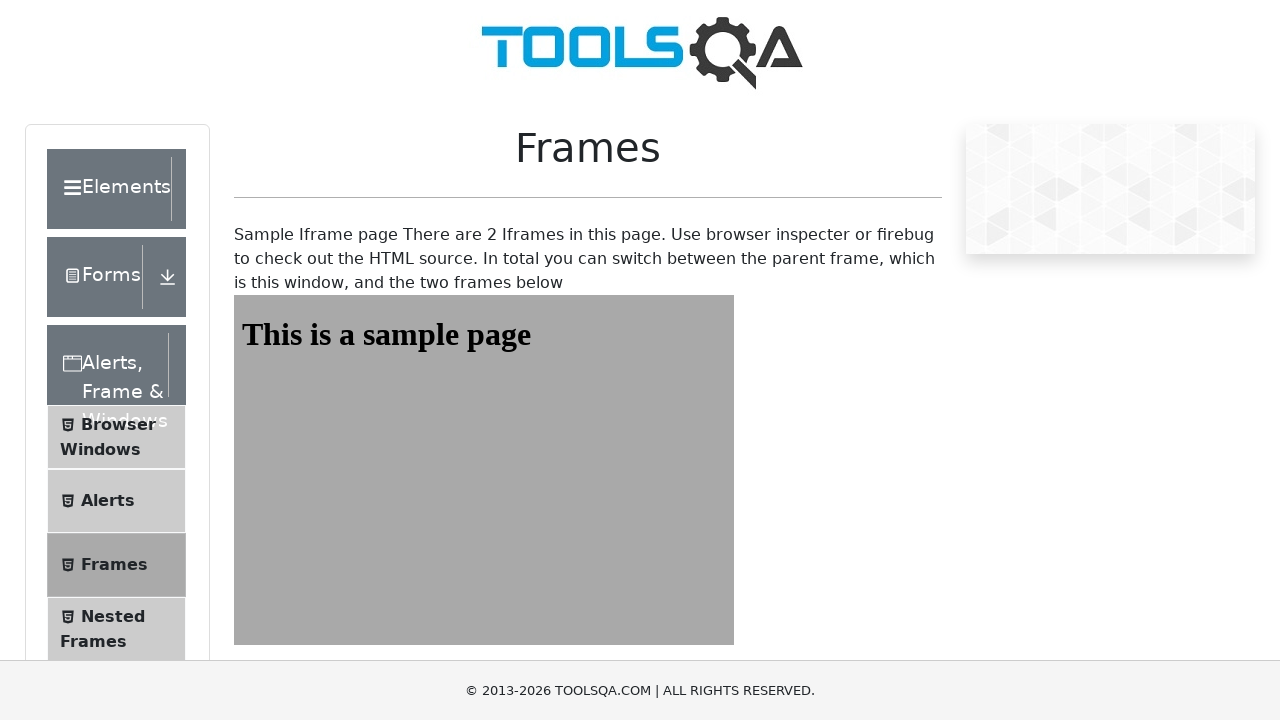

Retrieved text content from iframe heading: 'This is a sample page'
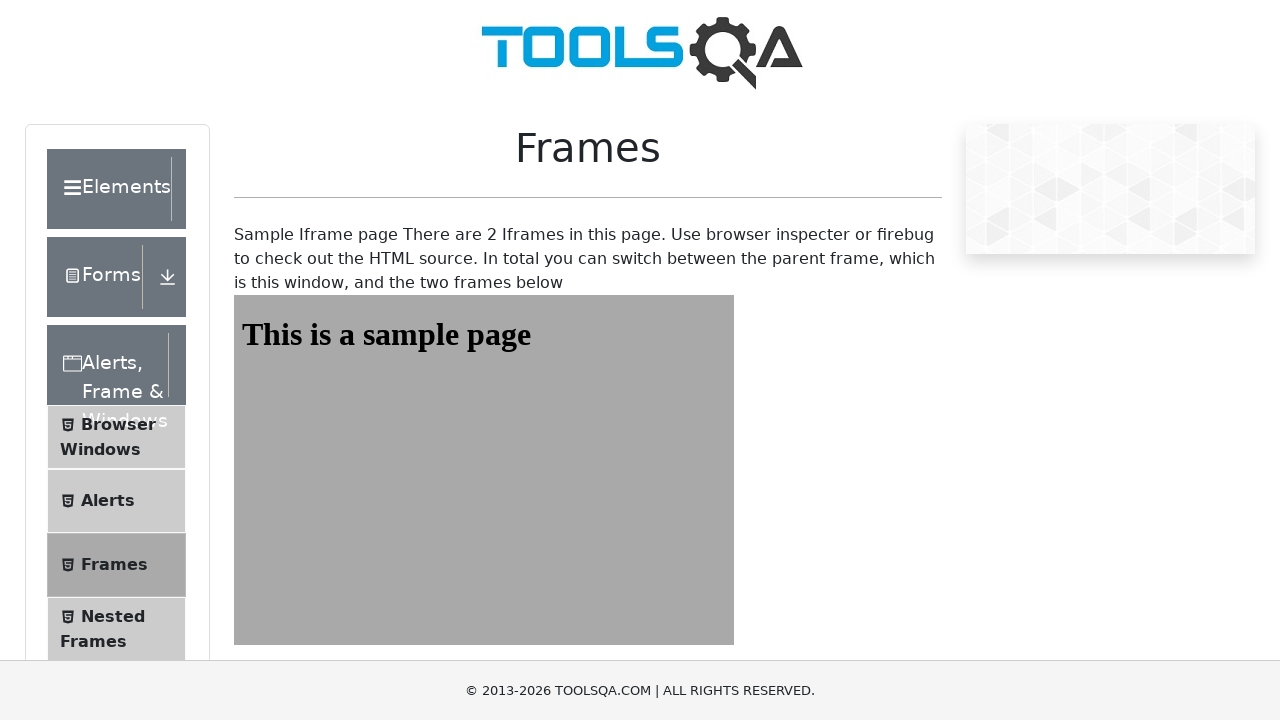

Verified iframe text content matches expected value 'This is a sample page'
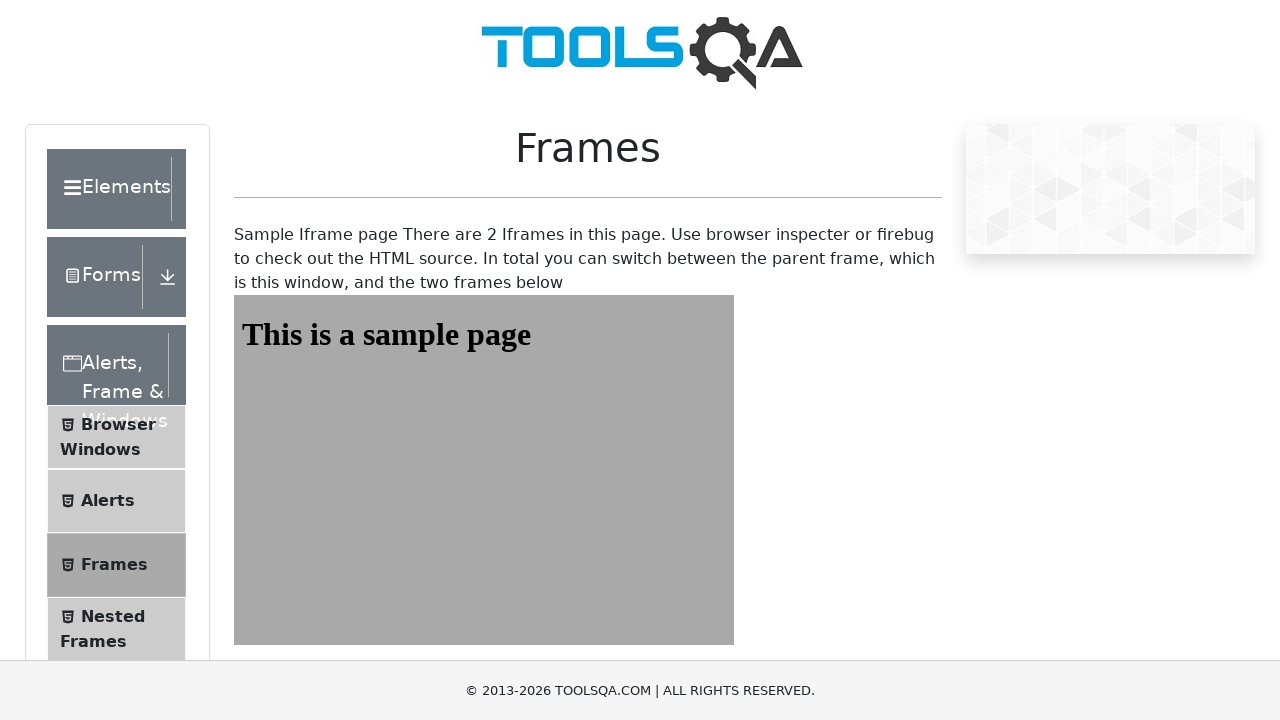

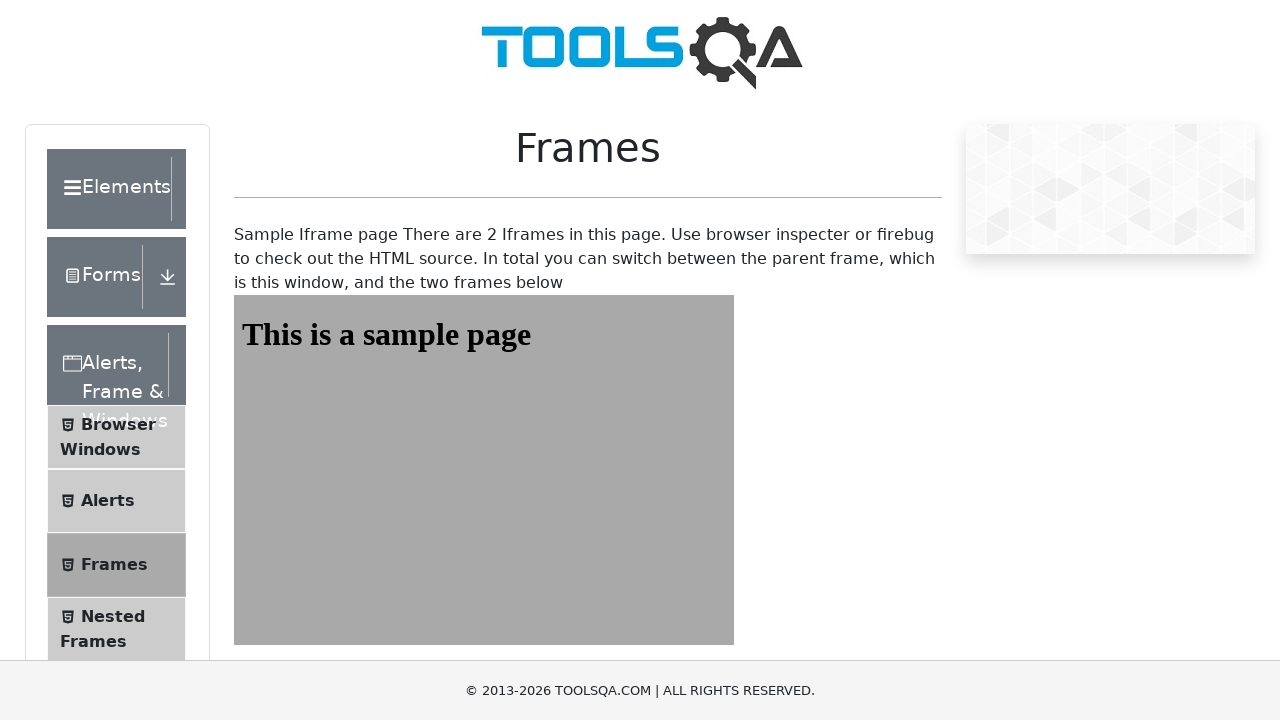